Tests JavaScript alert dialogs by clicking buttons to trigger different alert types (simple alert, prompt, and confirm) and interacting with them

Starting URL: http://omayo.blogspot.com/2013/05/page-one.html

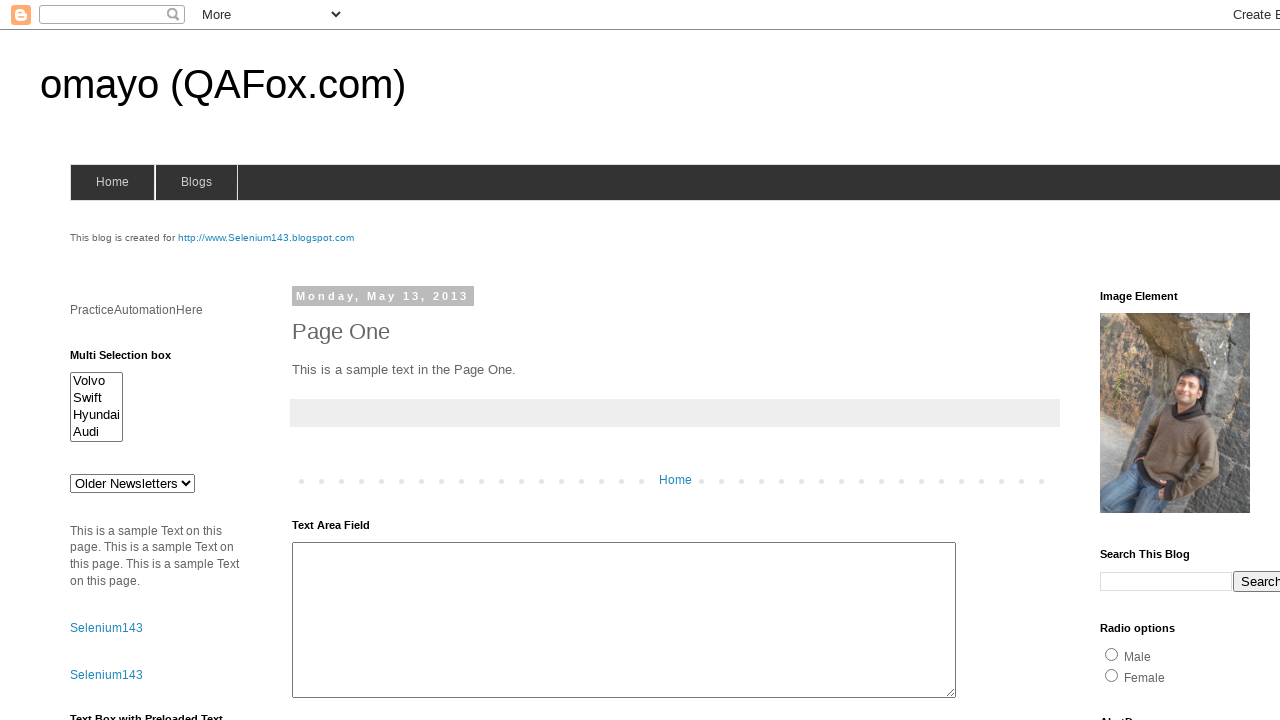

Clicked button to trigger simple alert dialog at (1154, 361) on input#alert1
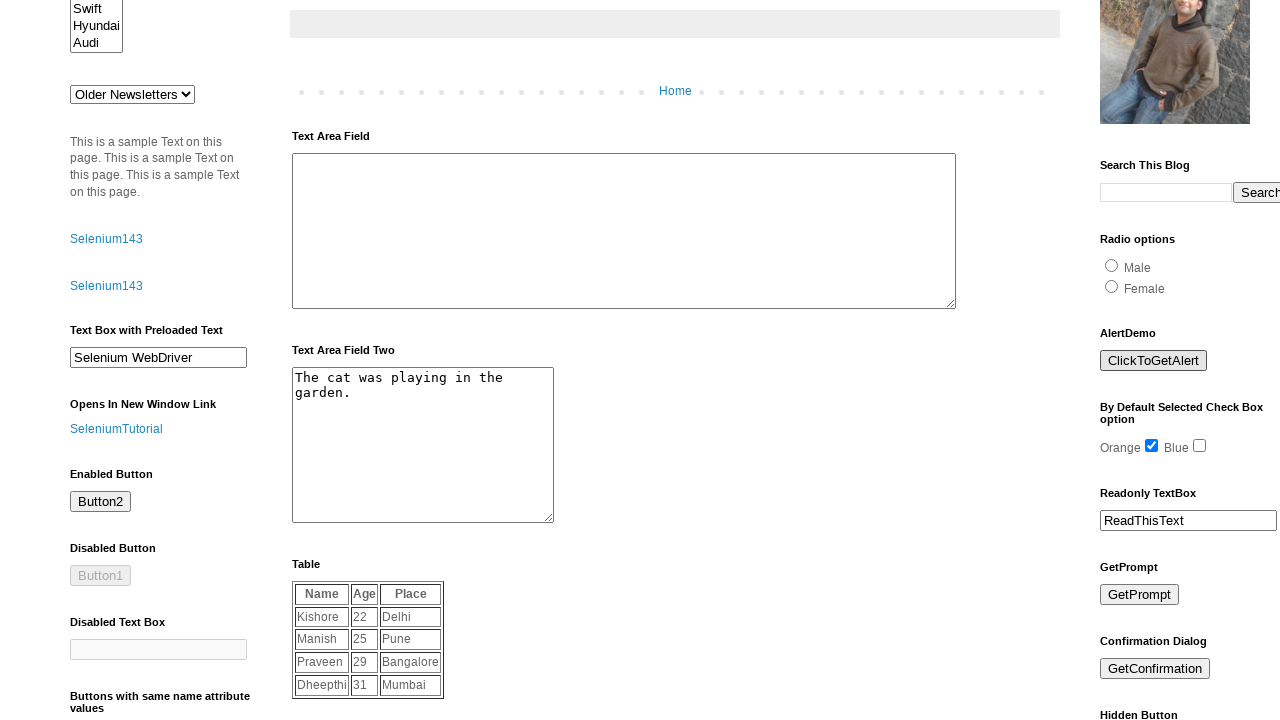

Set up handler to accept alert dialogs
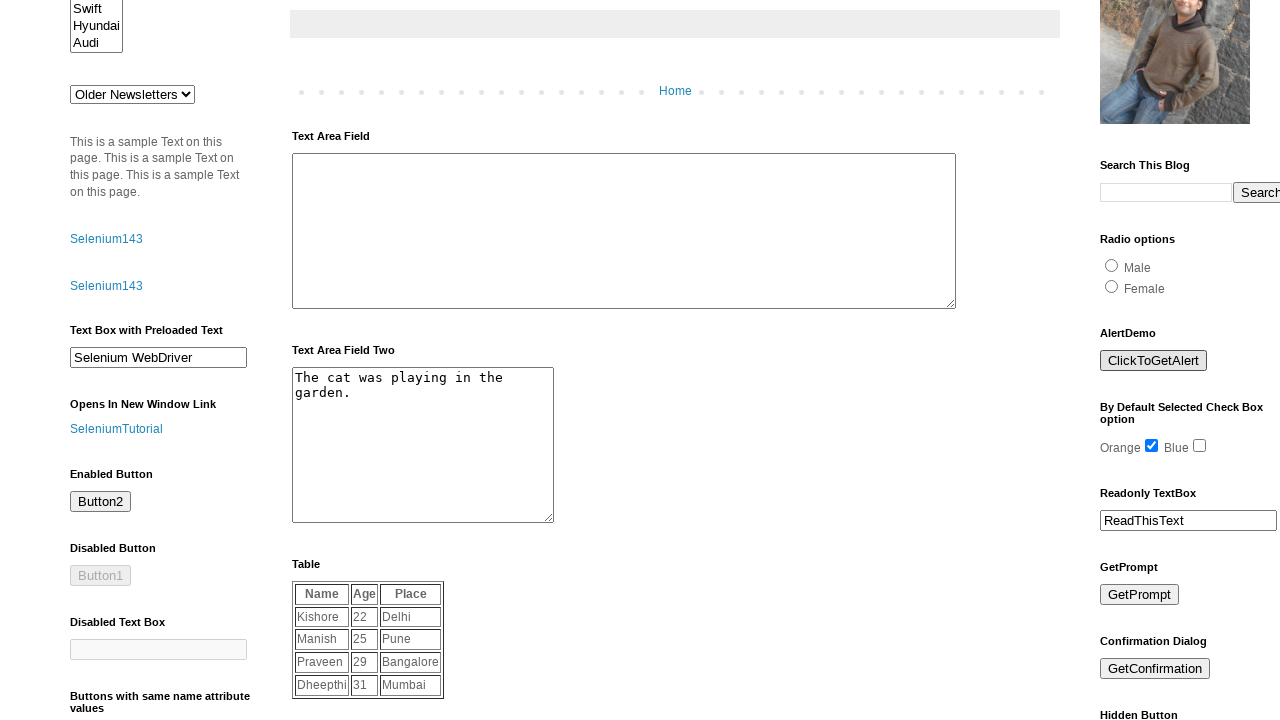

Clicked button to trigger prompt dialog at (1140, 595) on input#prompt
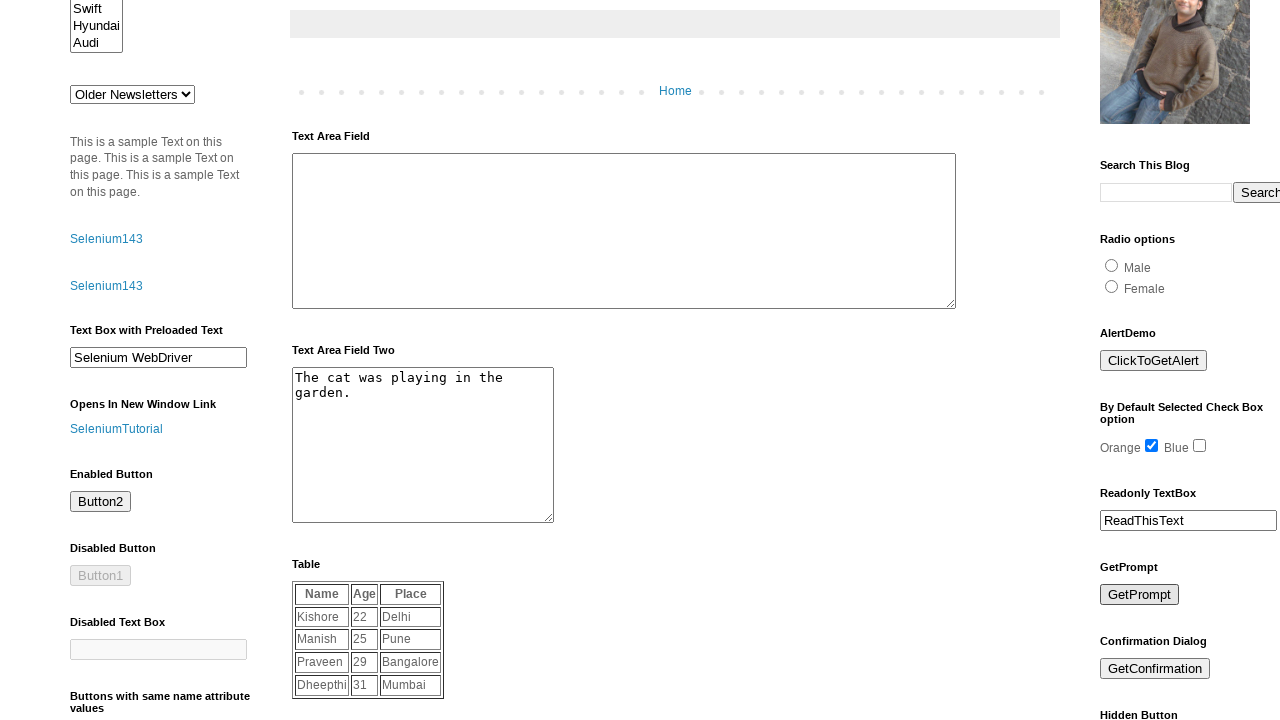

Set up handler to accept prompt with text 'Vaishali'
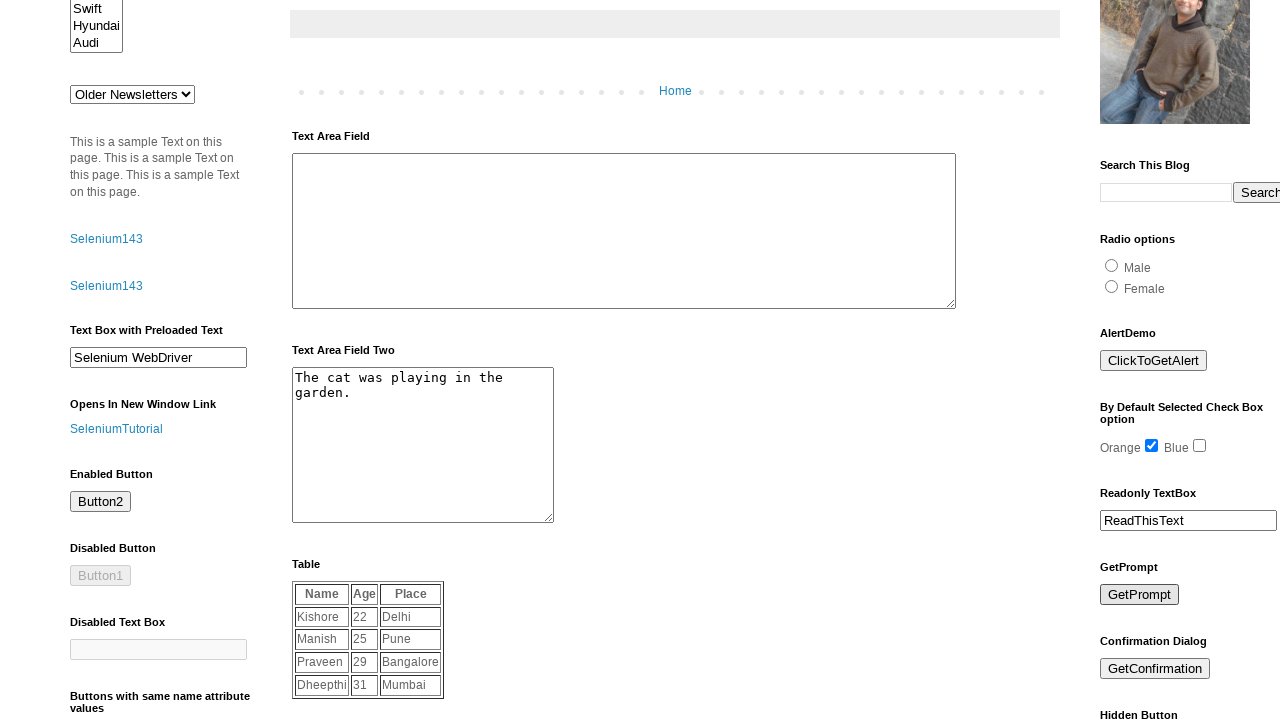

Clicked button to trigger confirm dialog at (1155, 669) on input#confirm
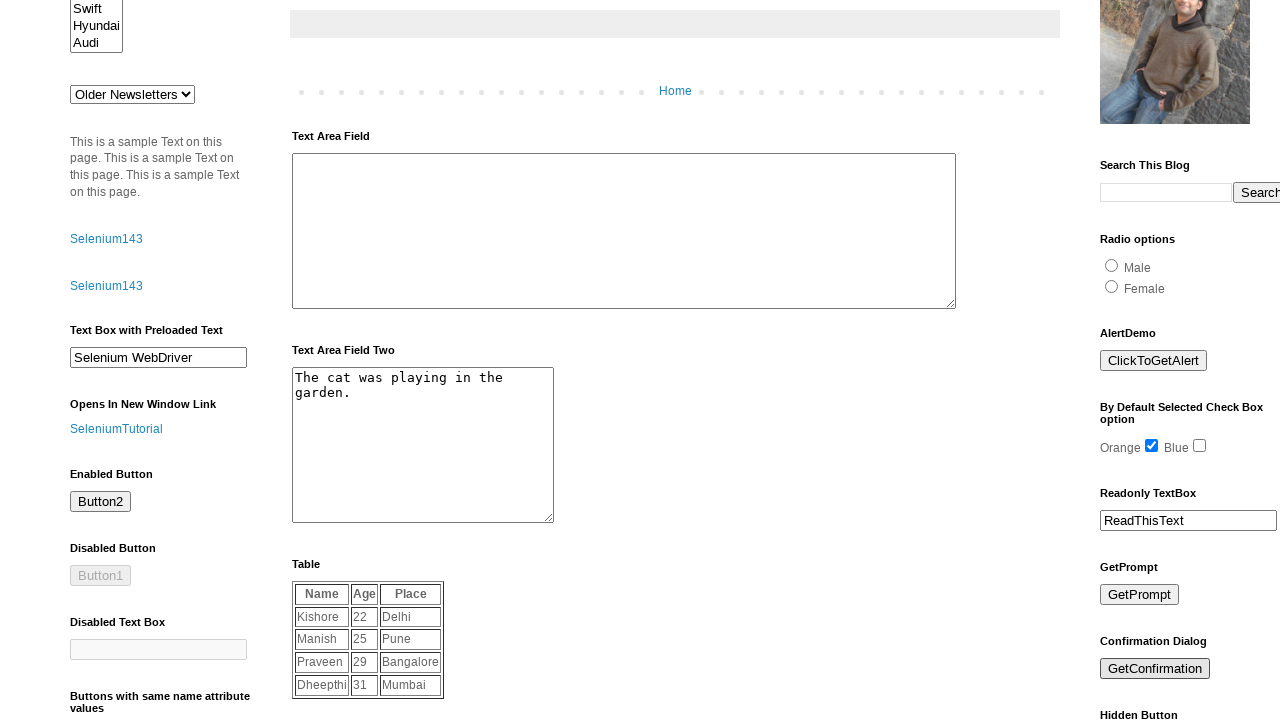

Set up handler to dismiss confirm dialog
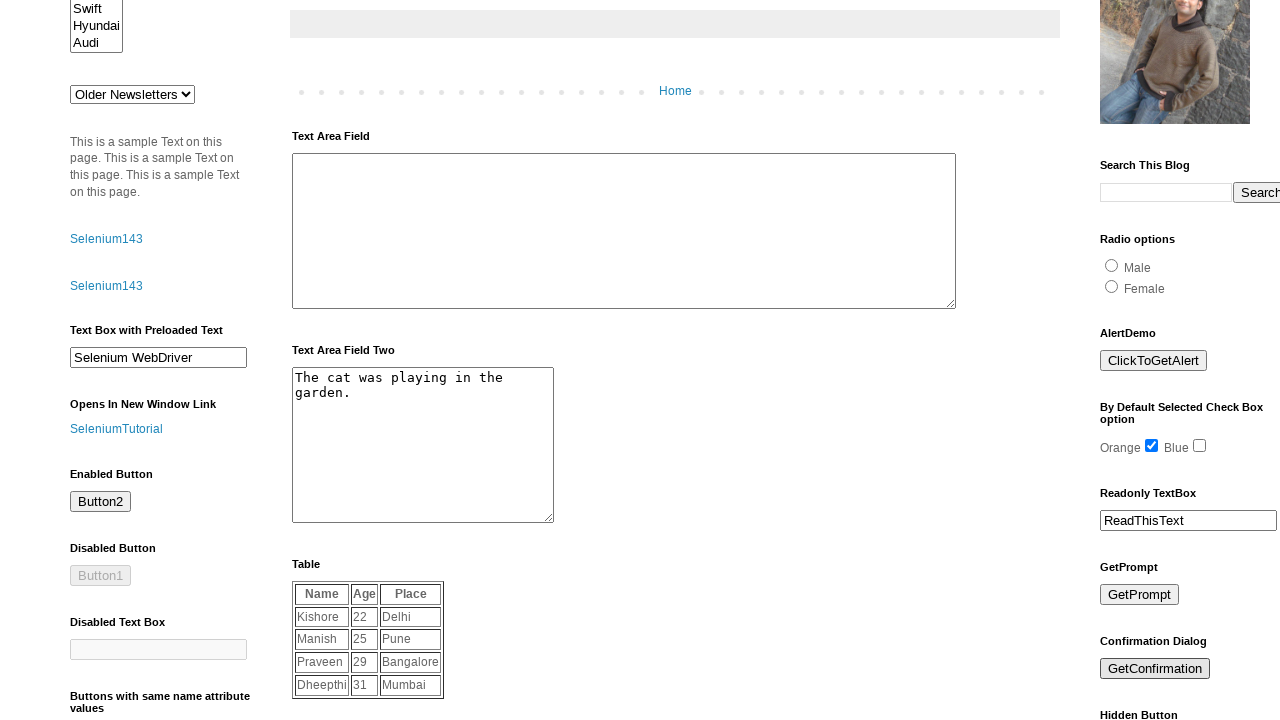

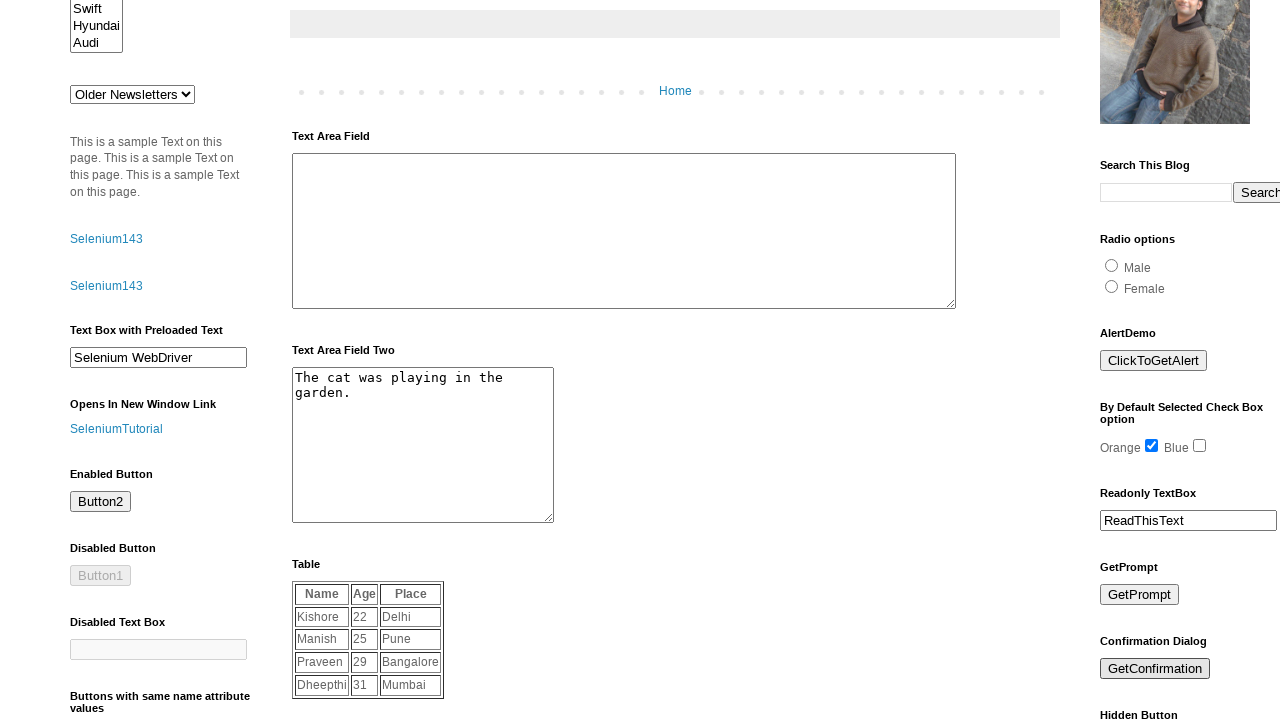